Tests drag and drop functionality on jQuery UI demo page by dragging an element to a droppable target

Starting URL: https://jqueryui.com/droppable/

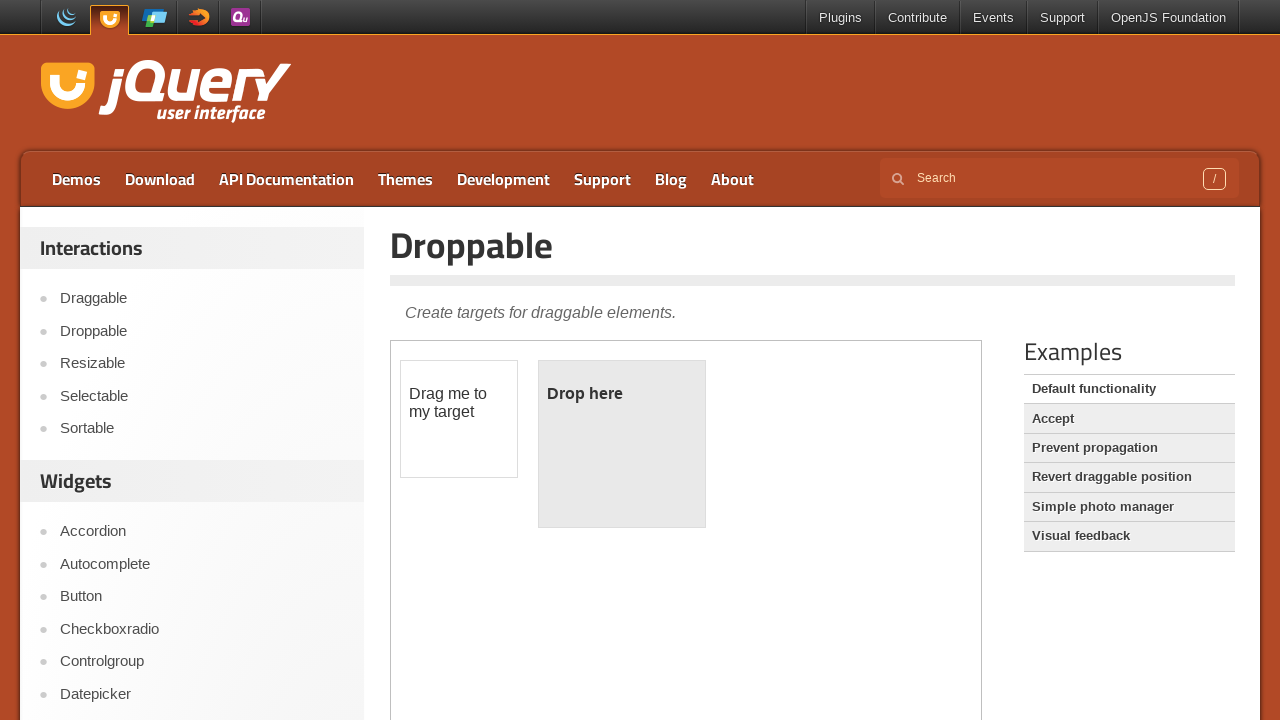

Navigated to jQuery UI droppable demo page
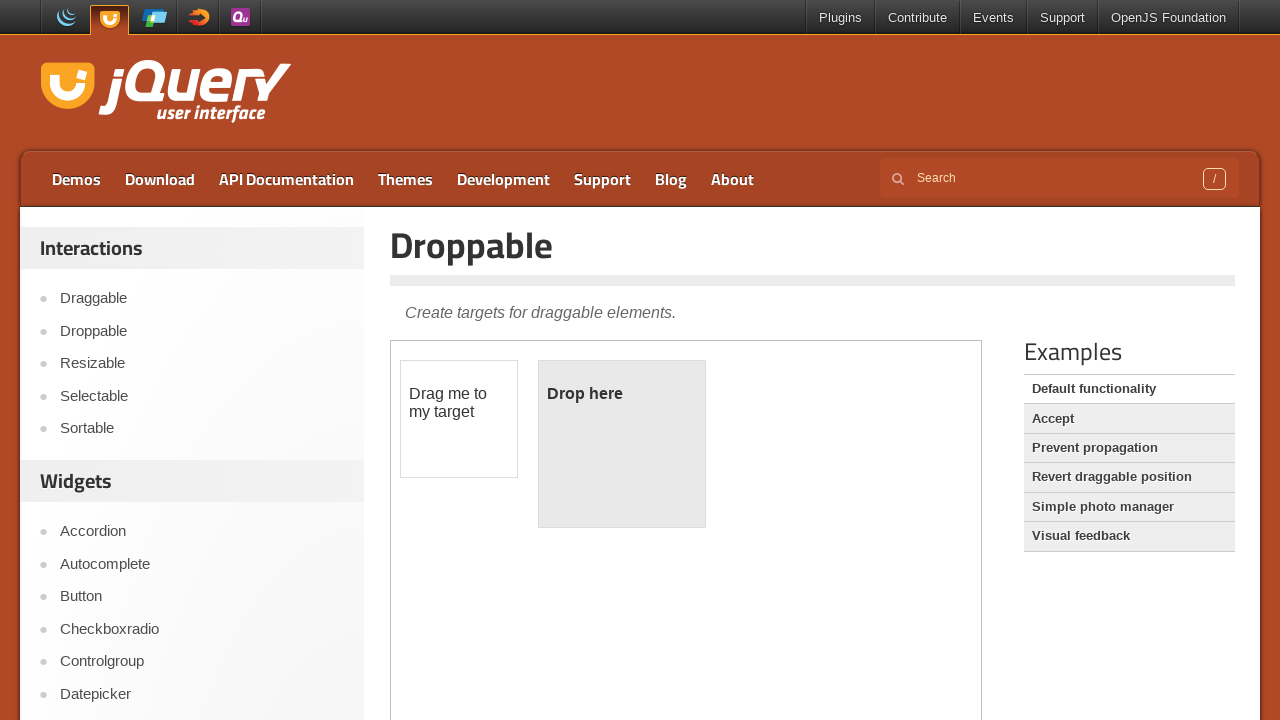

Located and switched to demo iframe
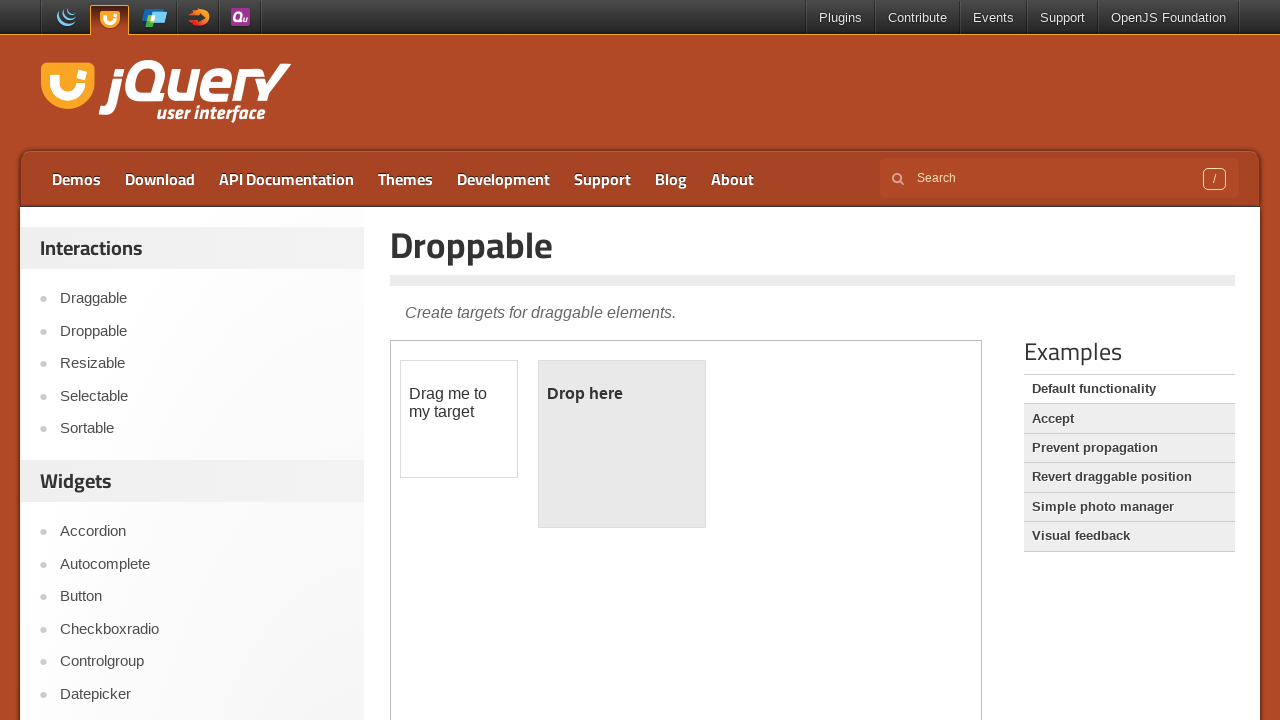

Located draggable source element
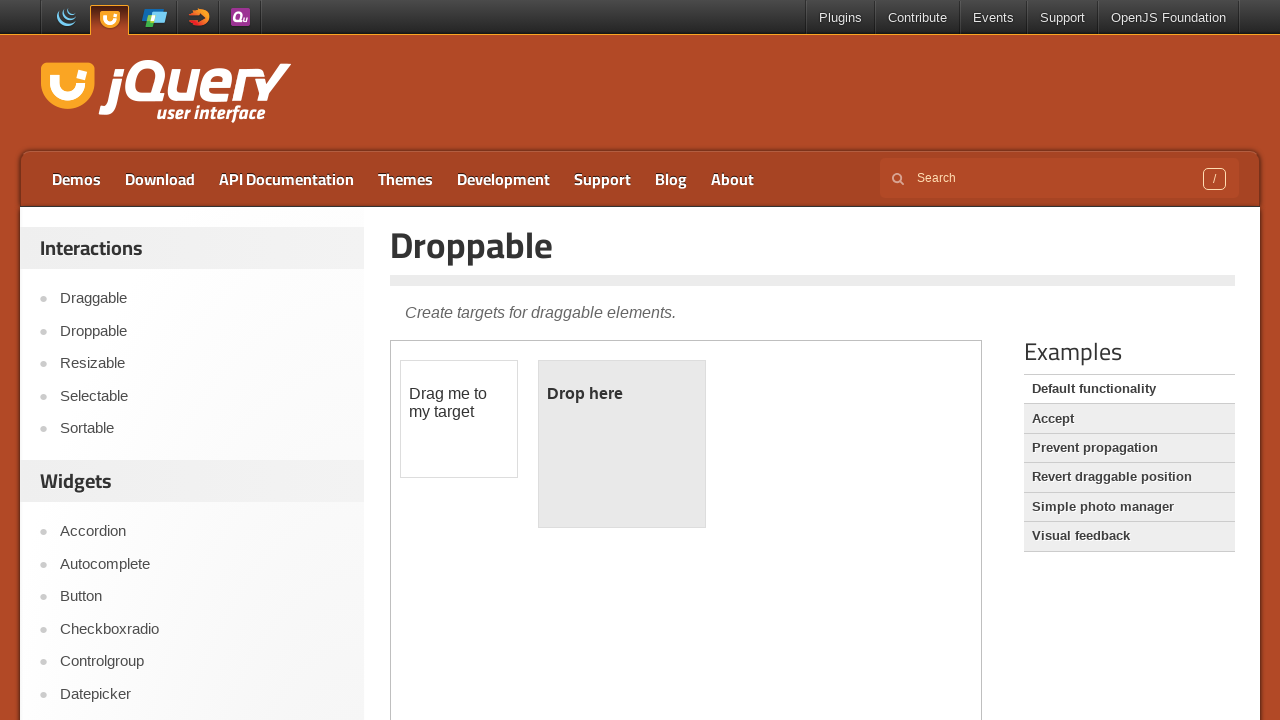

Located droppable target element
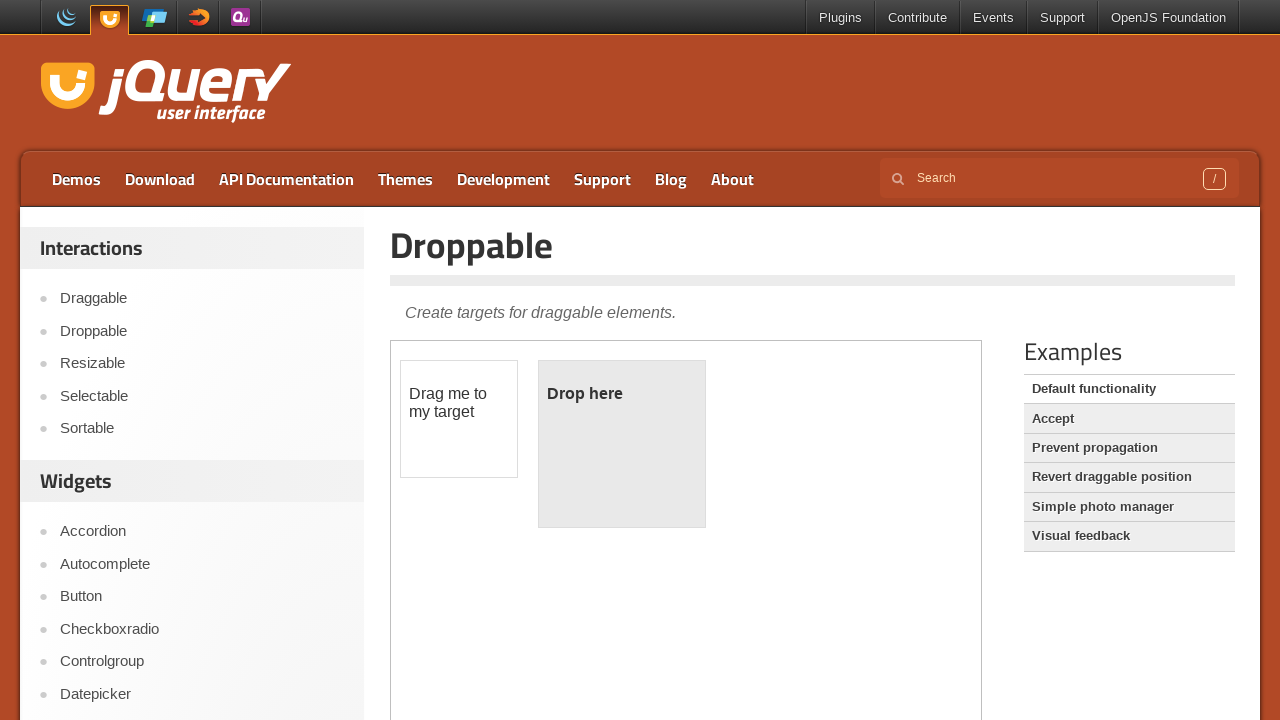

Dragged source element to droppable target at (622, 444)
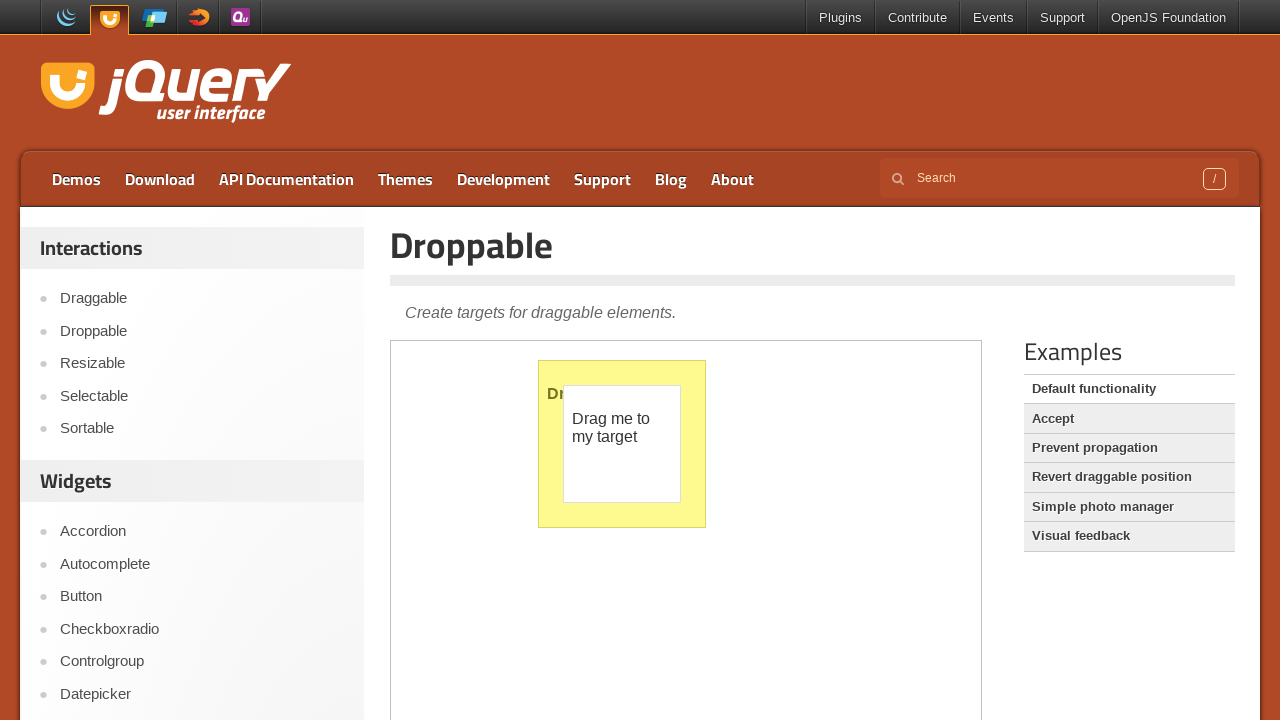

Verified successful drop - target element shows 'Dropped!' text
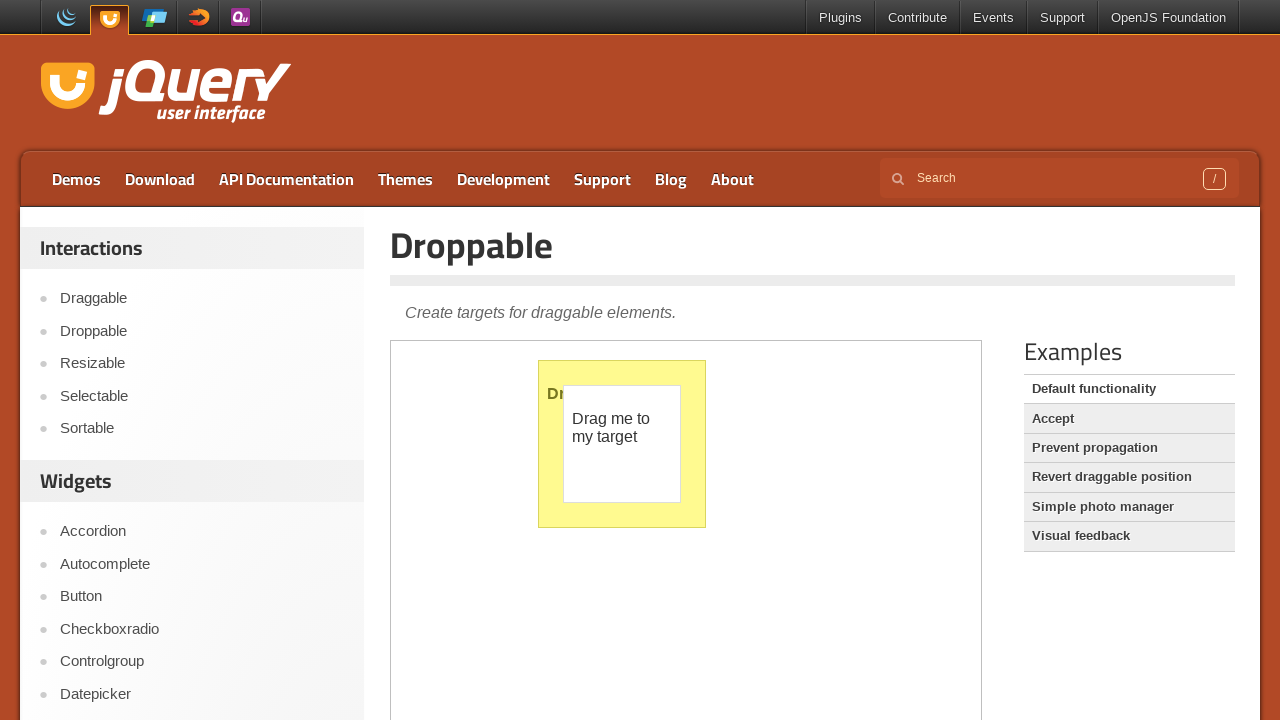

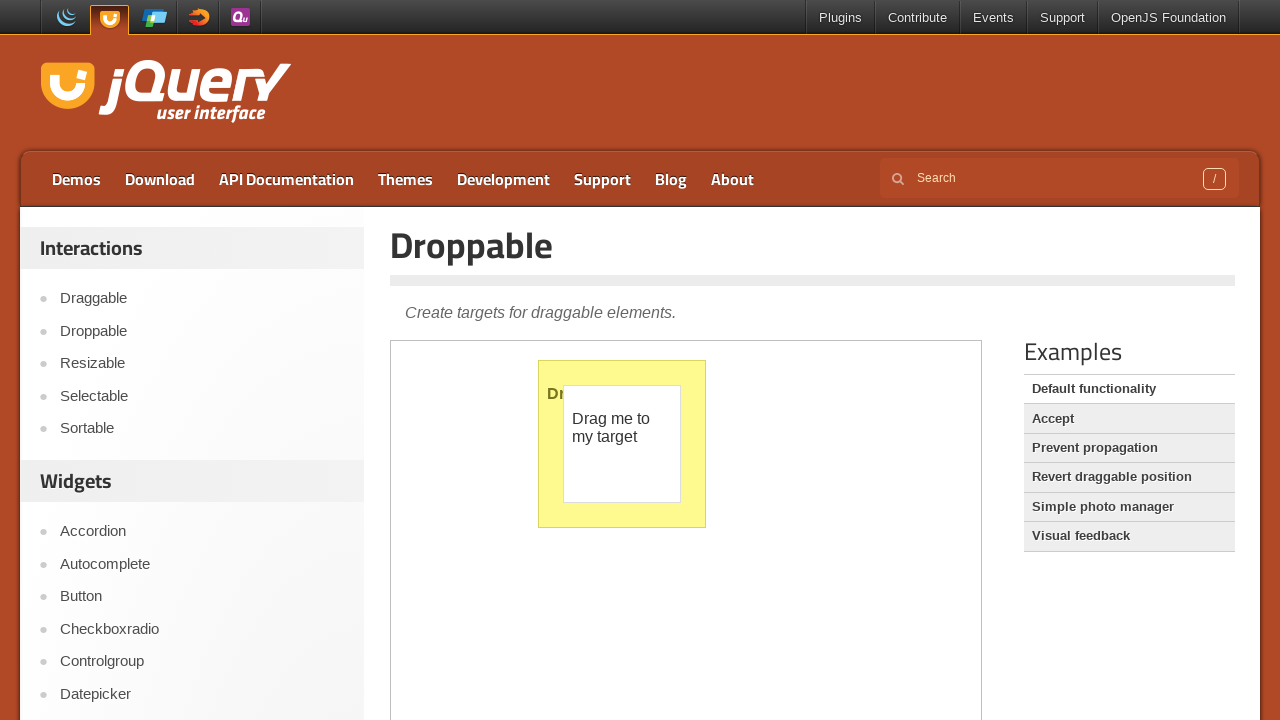